Tests pressing the tab key without targeting a specific element and verifies the result text displays the correct key pressed

Starting URL: http://the-internet.herokuapp.com/key_presses

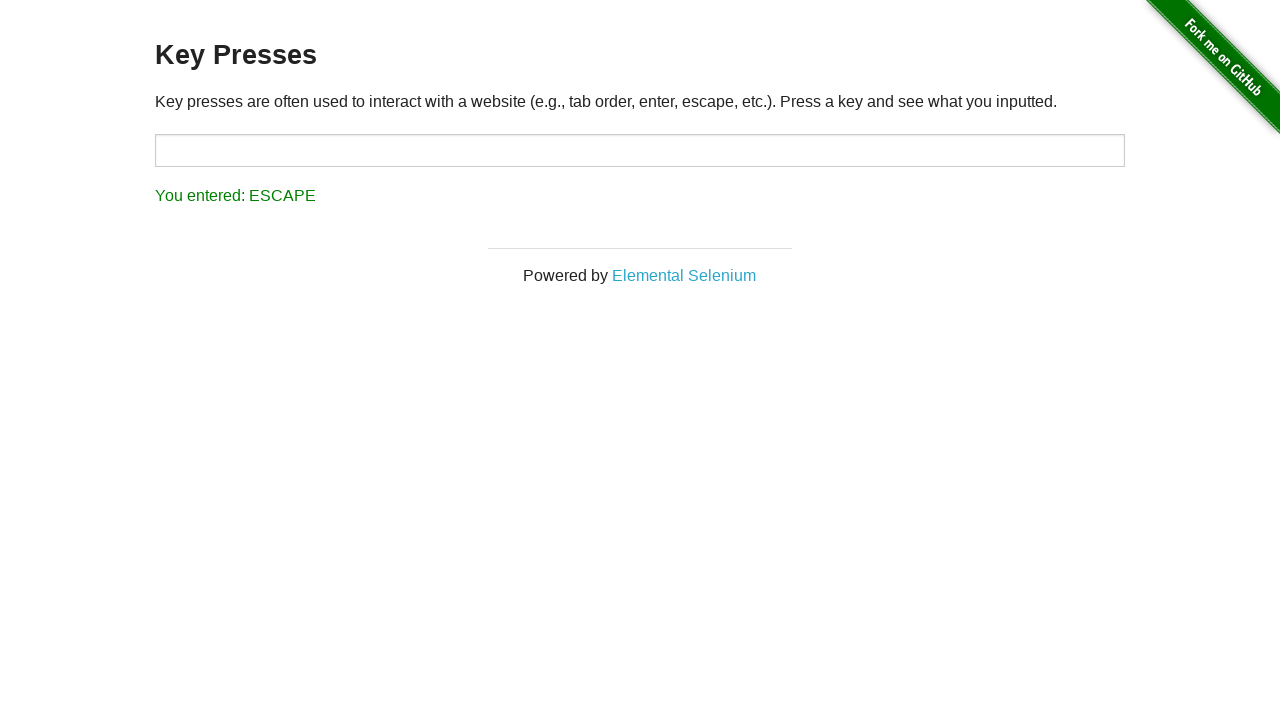

Pressed Tab key on the page
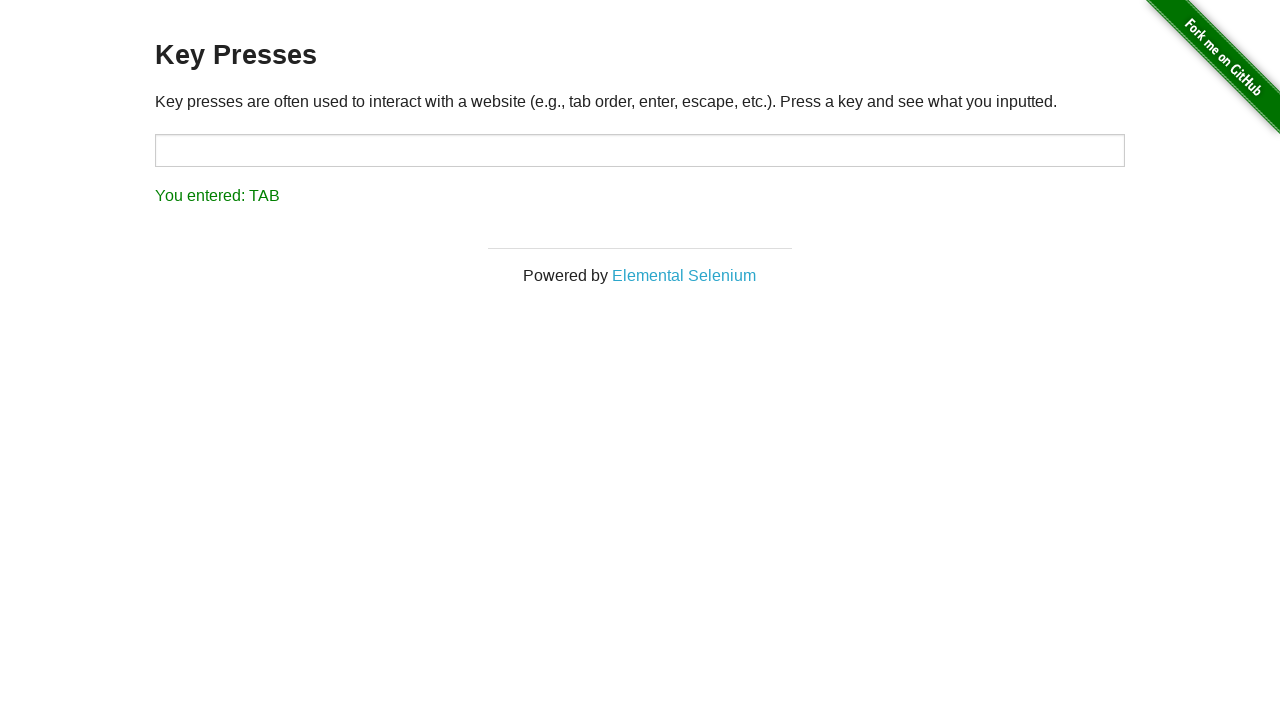

Result element loaded after Tab key press
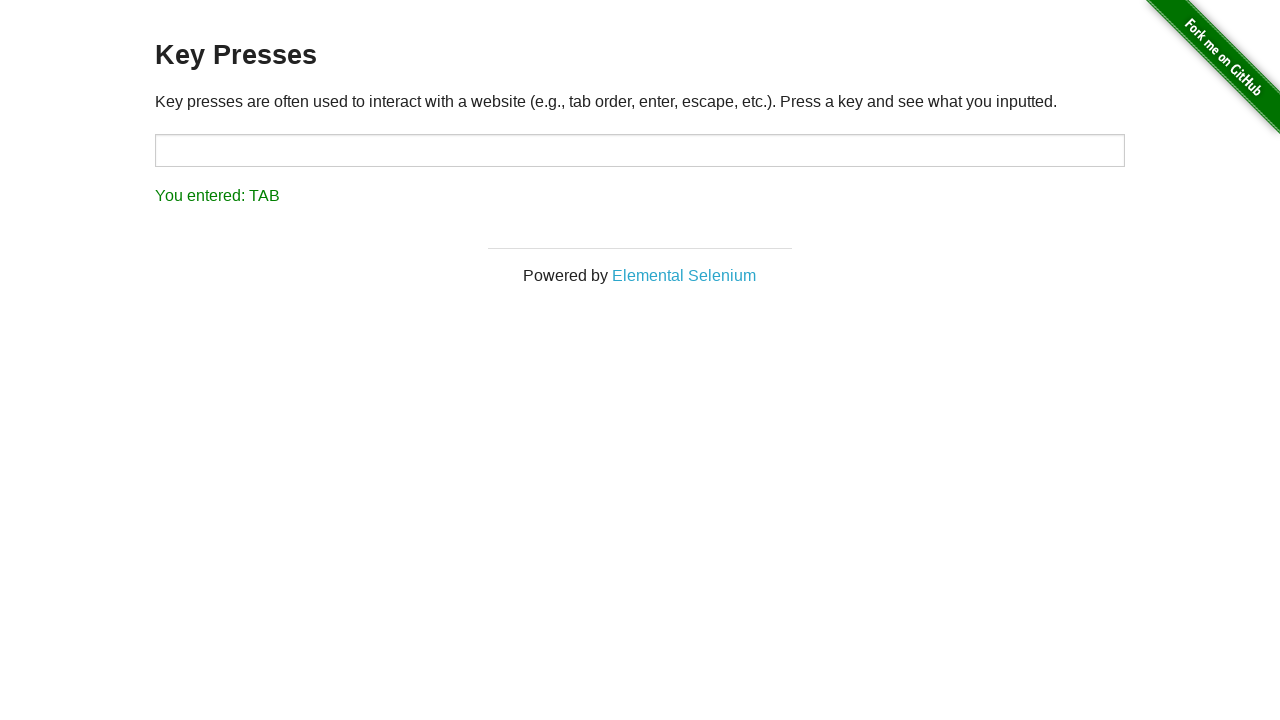

Retrieved result text content
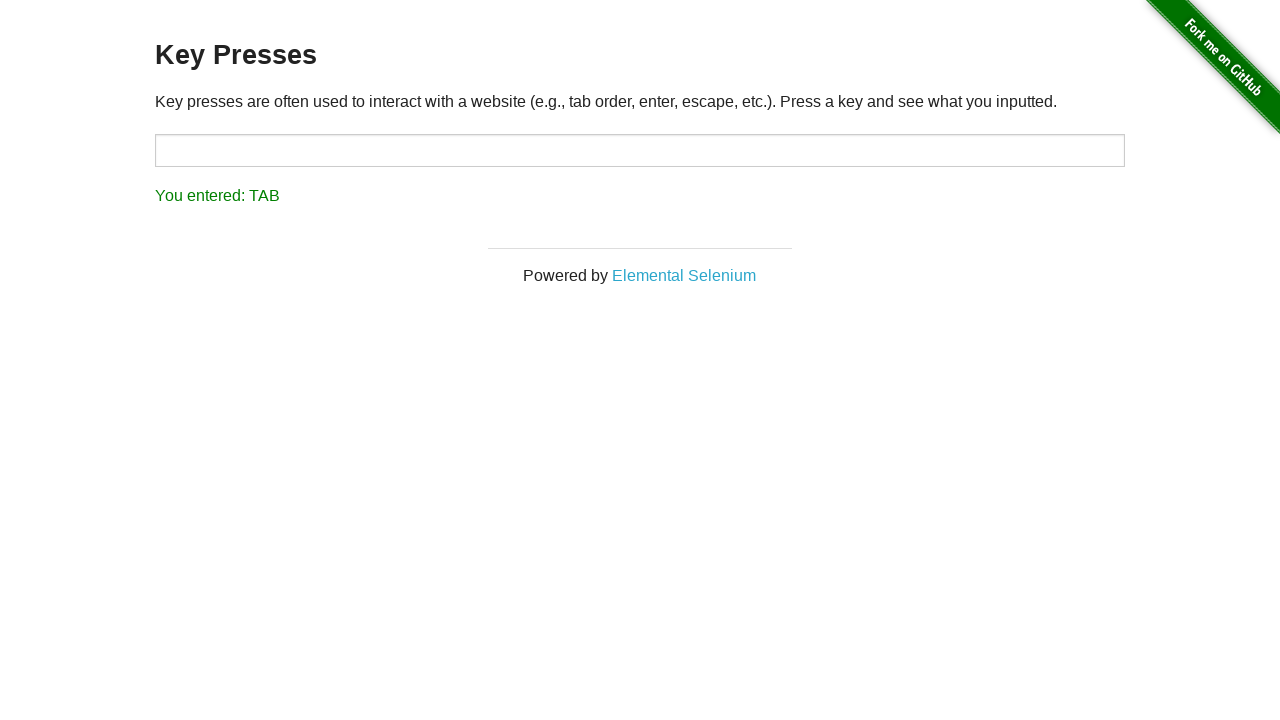

Verified result text displays 'You entered: TAB'
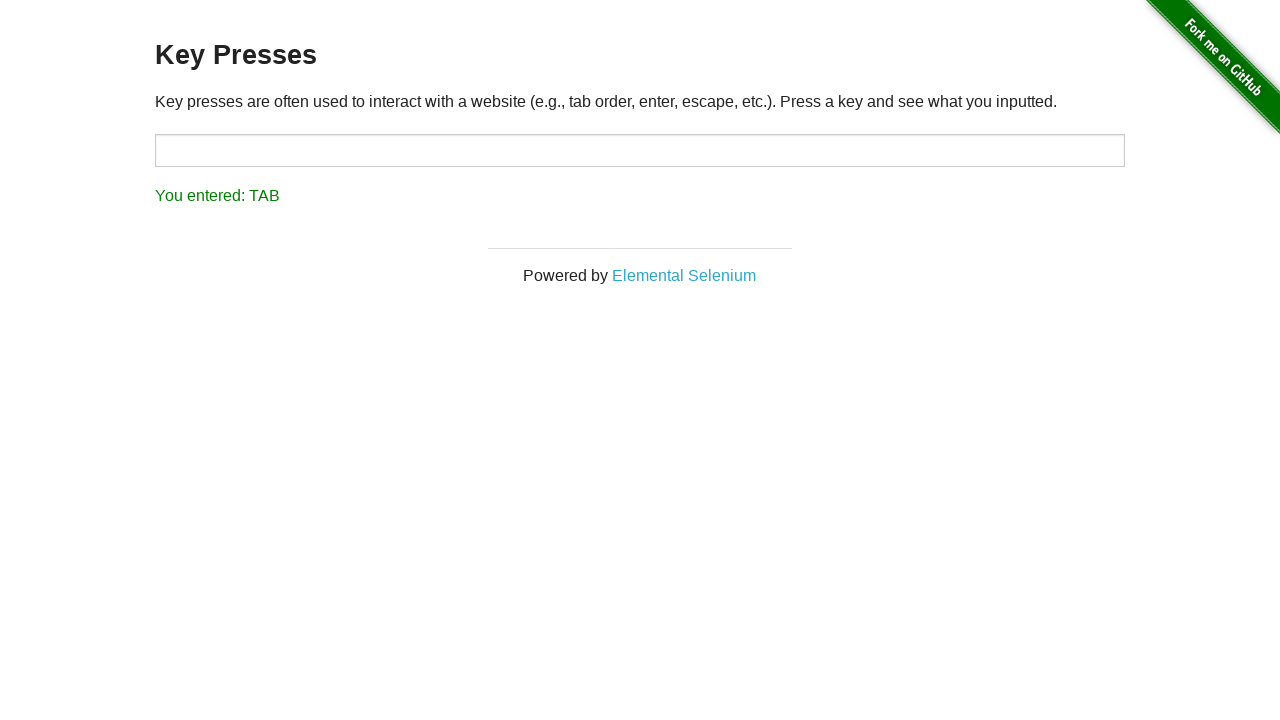

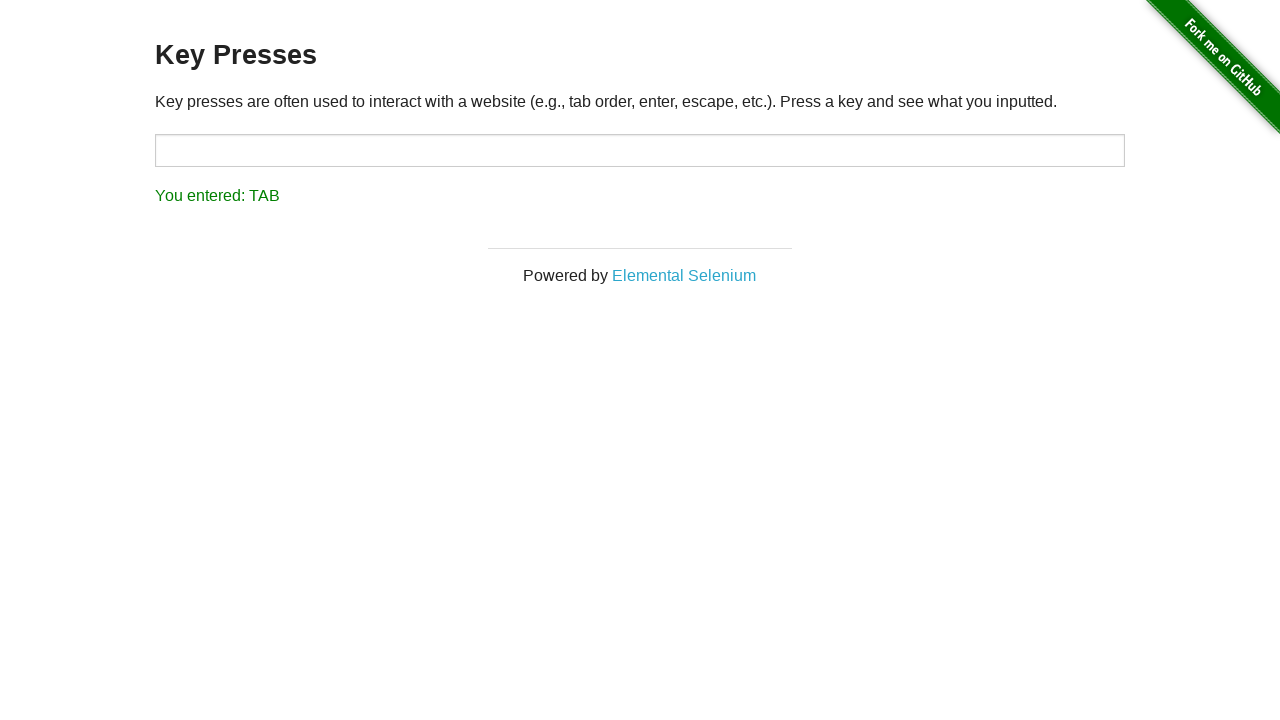